Tests navigation functionality on a documentation website by clicking on navigation links and verifying page navigation works properly

Starting URL: https://v6.docs.sirius-ms.io/methods-background/

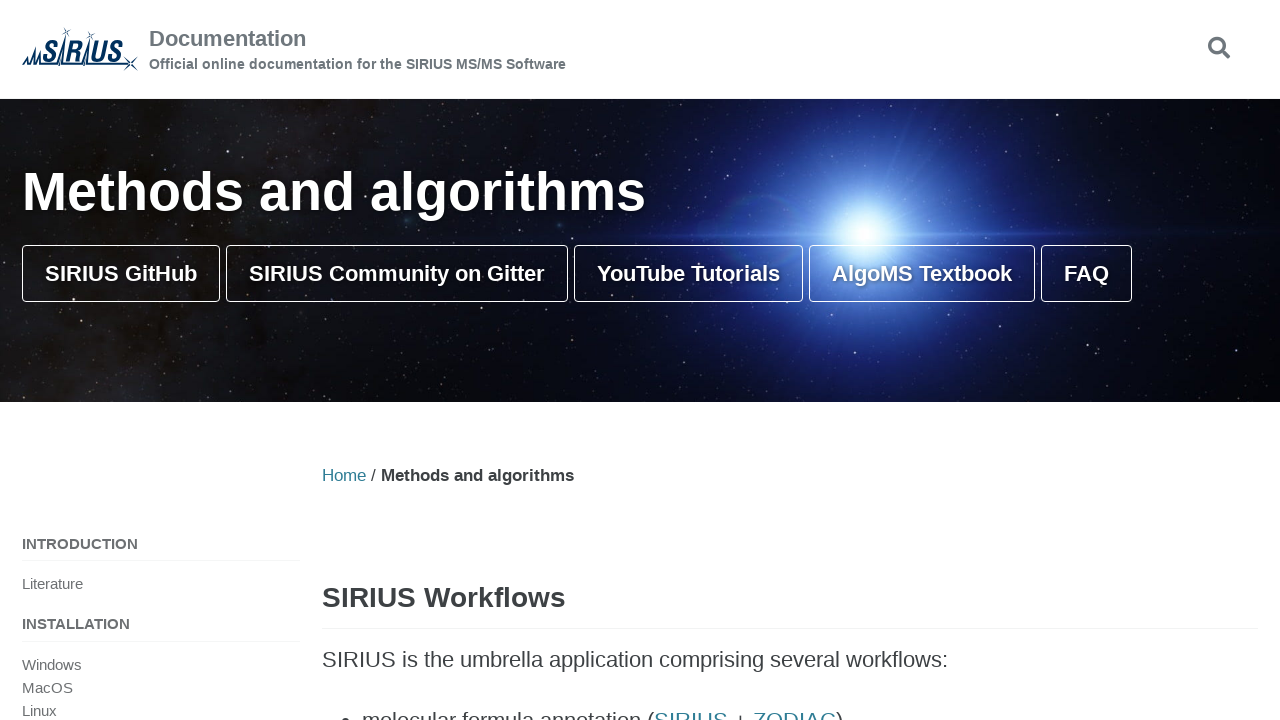

Waited for page to load (networkidle state)
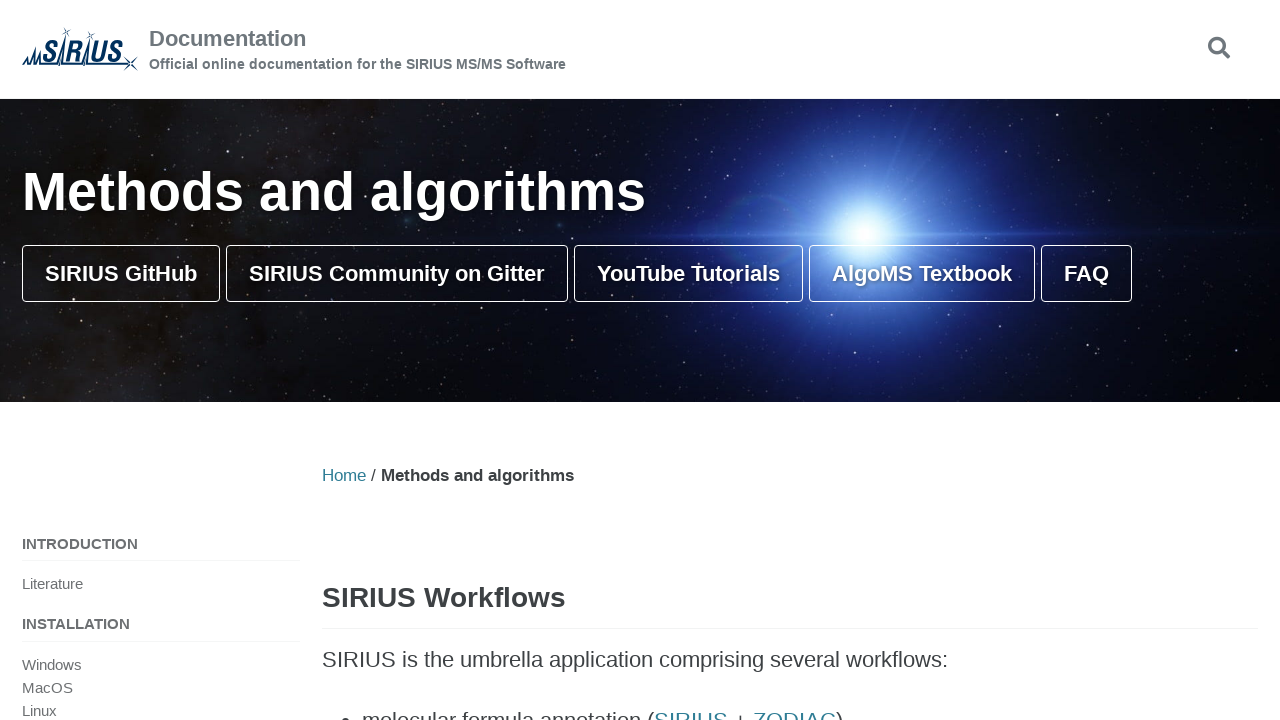

Clicked on workflows navigation link at (588, 12) on a[href="#workflows"]
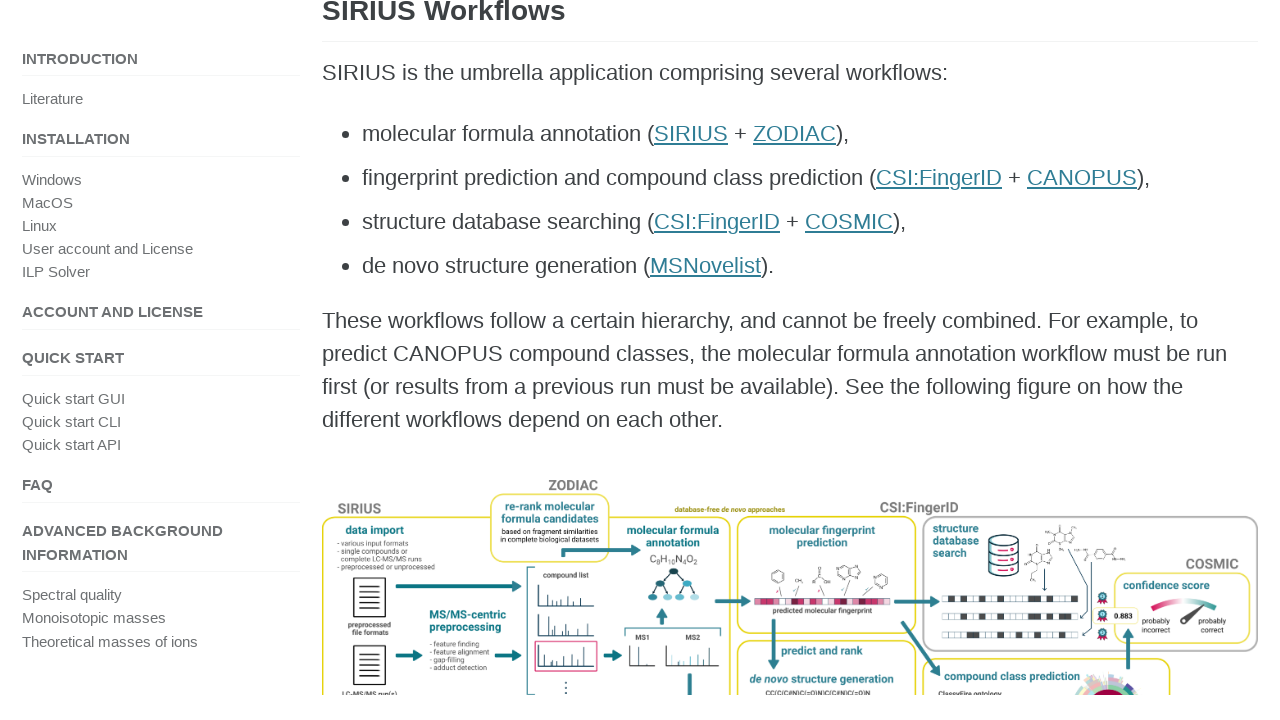

Clicked on spectral library search link at (684, 13) on a[href="#spectral-library-search"]
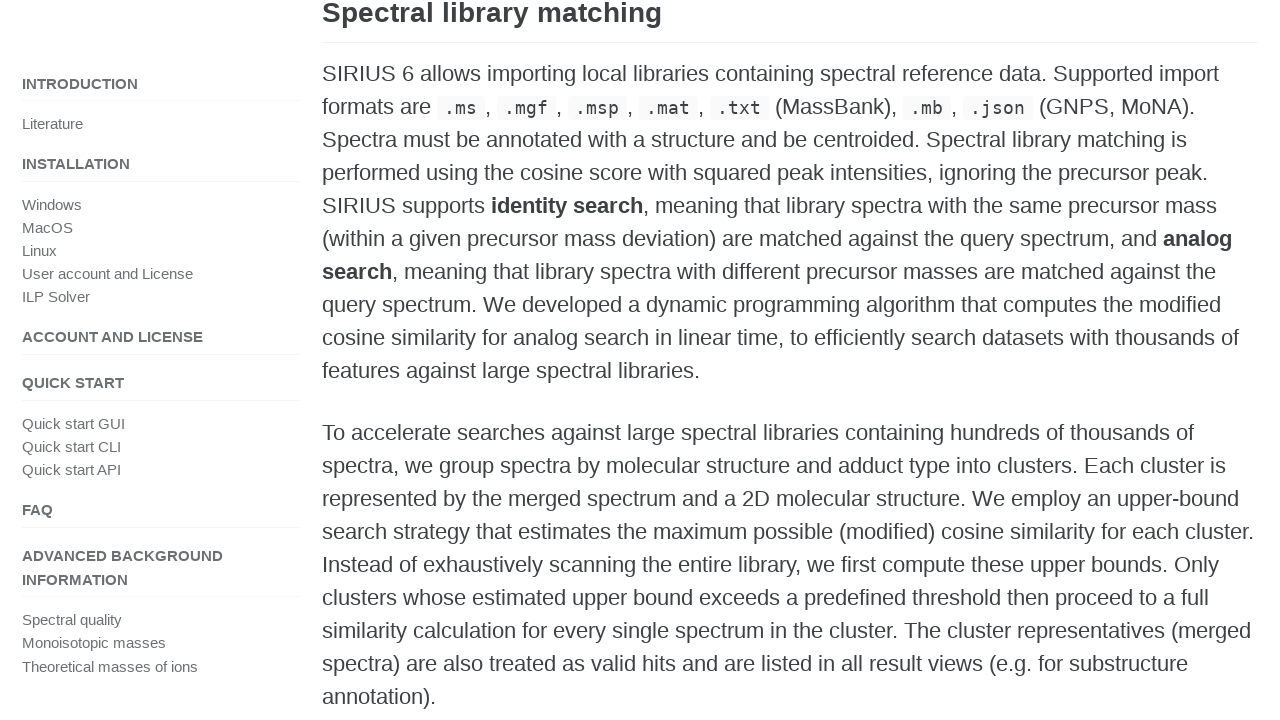

Clicked on SIRIUS molecular formula link at (691, 361) on a[href="#SIRIUS-molecular-formula"]
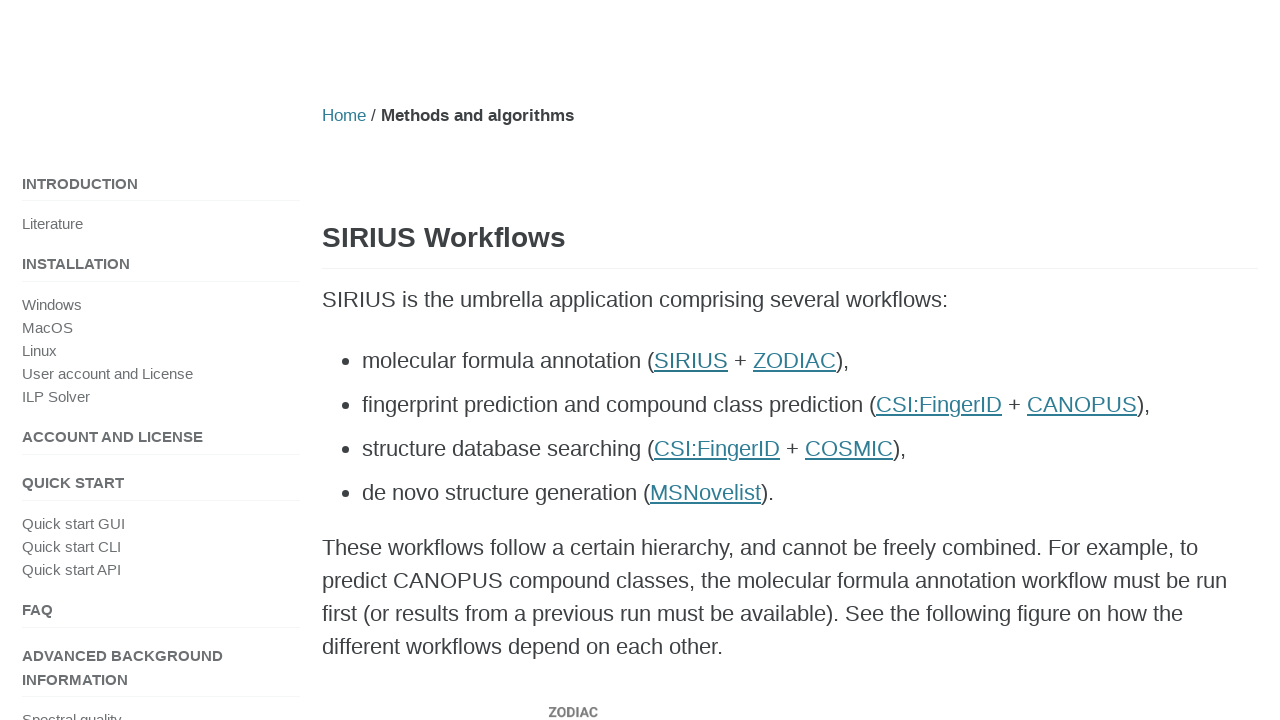

Clicked on generating candidates link at (1028, 13) on a[href="#generating-candidates"]
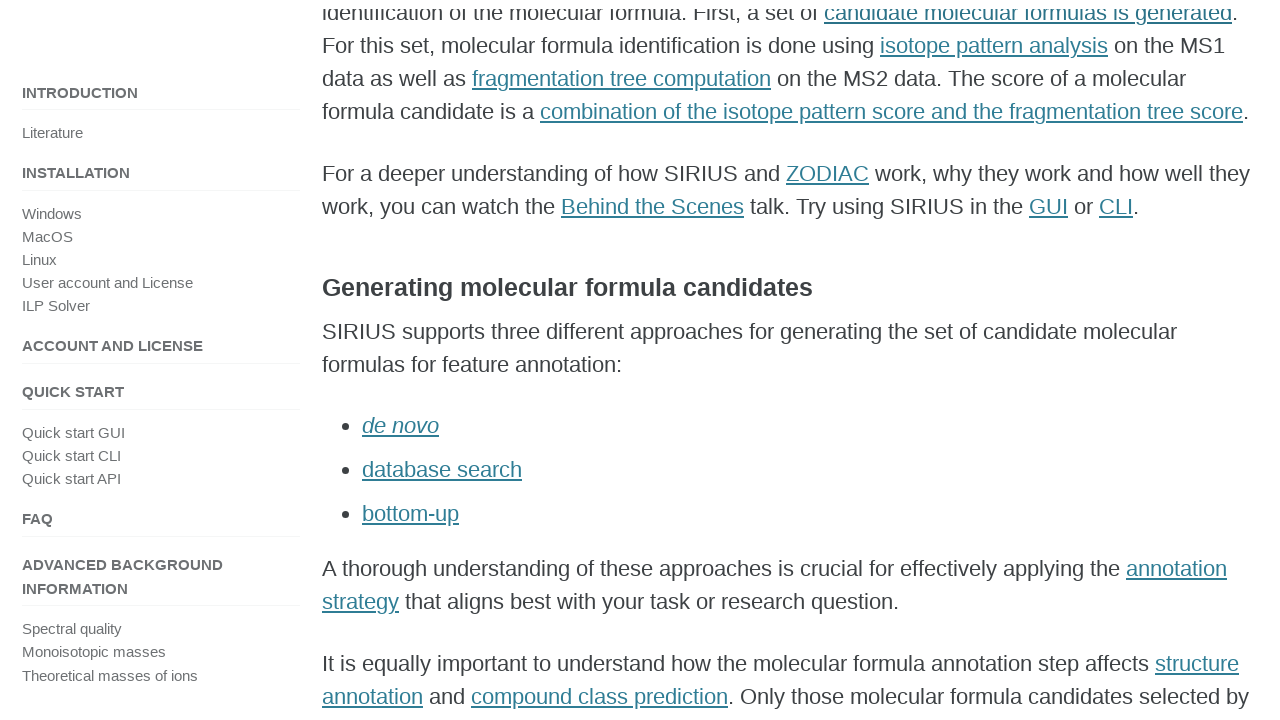

Clicked on de novo link at (400, 13) on a[href="#denovo"]
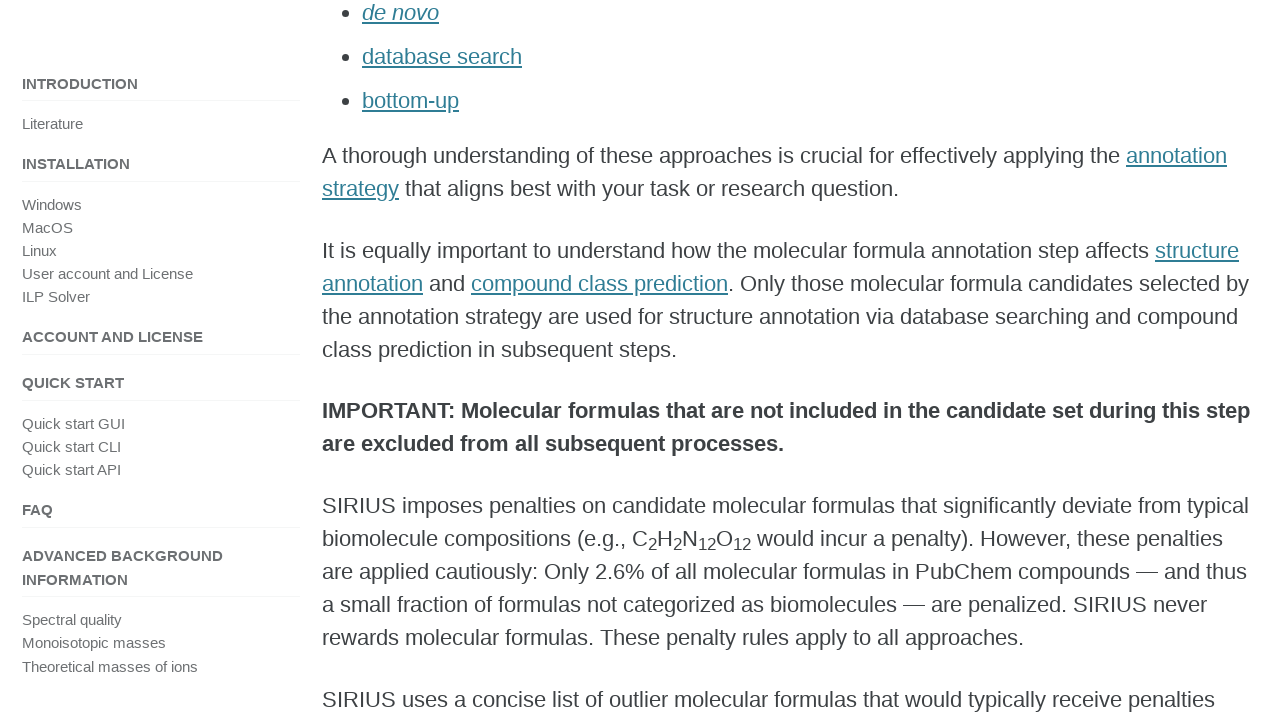

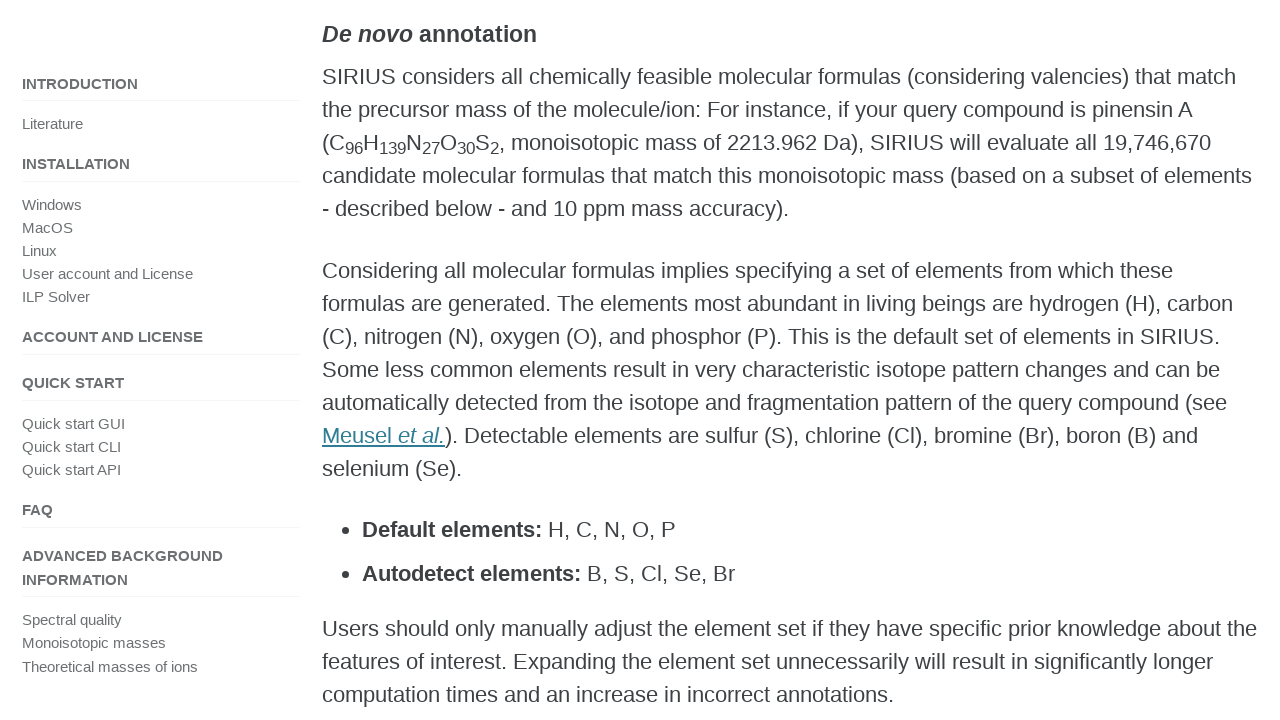